Tests file upload functionality by uploading a file and verifying the success message is displayed

Starting URL: https://the-internet.herokuapp.com/upload

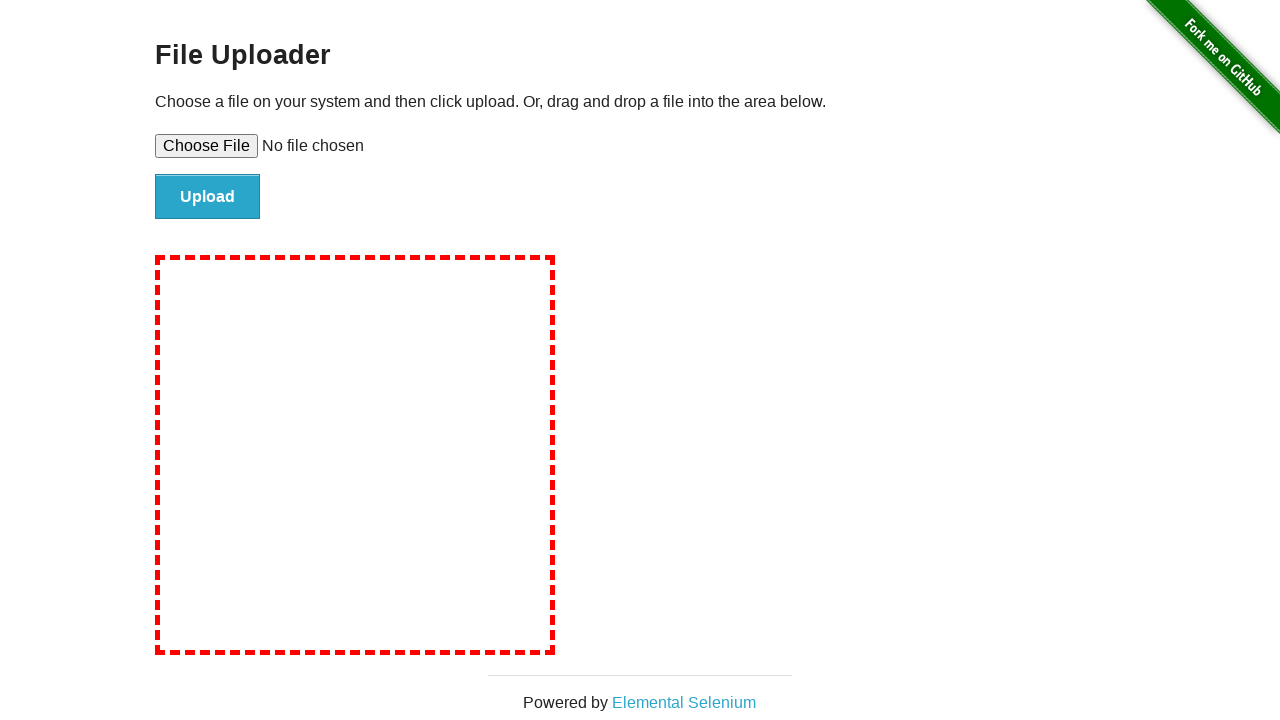

Created temporary test file for upload
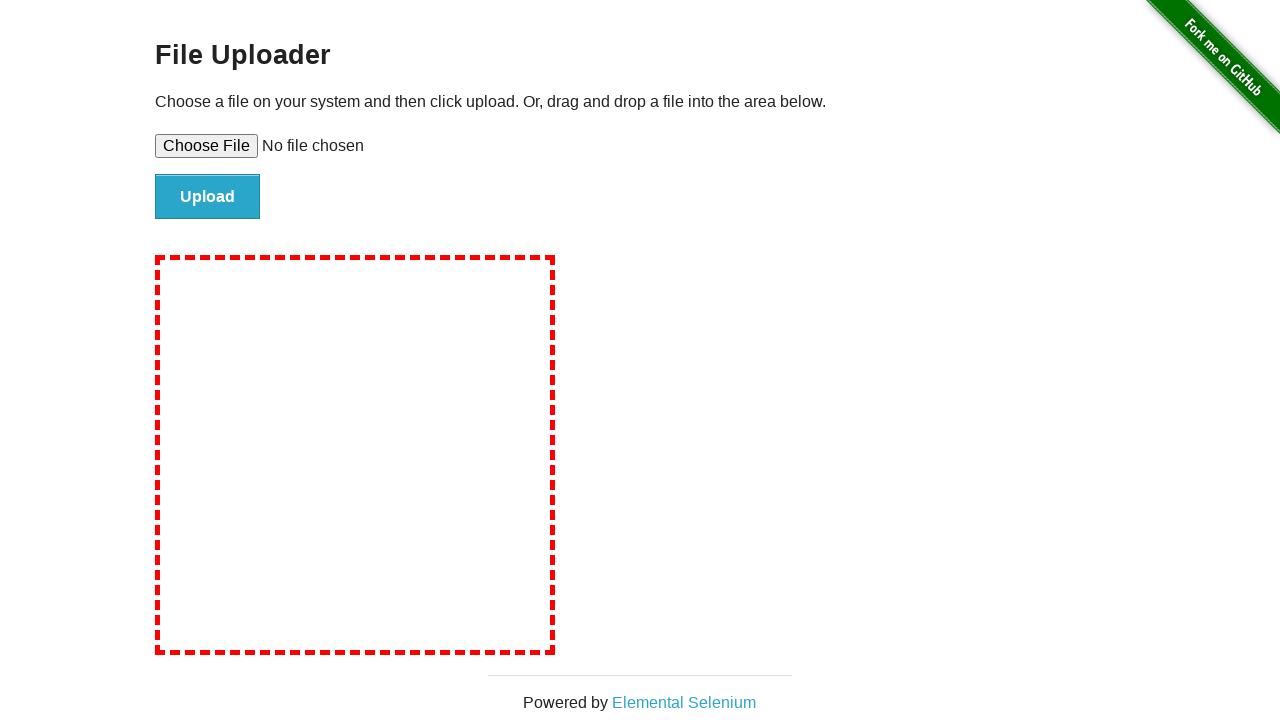

Set input file to temporary test file
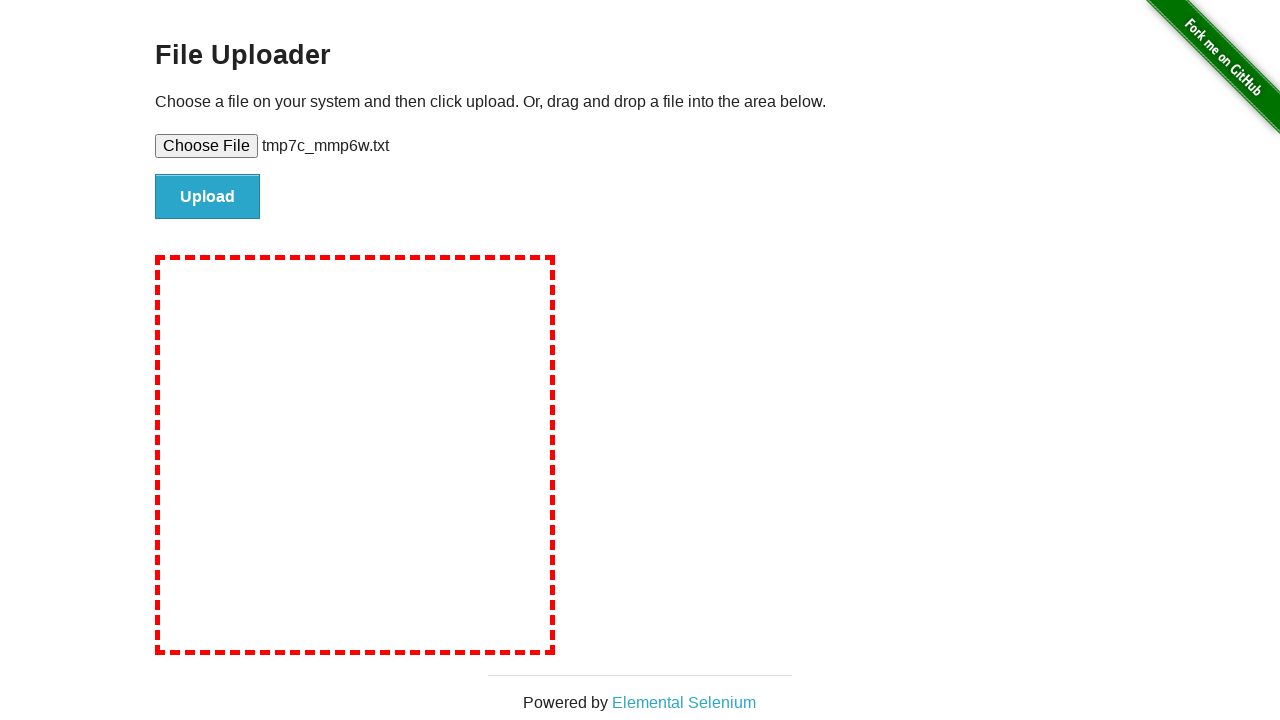

Clicked file submit button to upload at (208, 197) on #file-submit
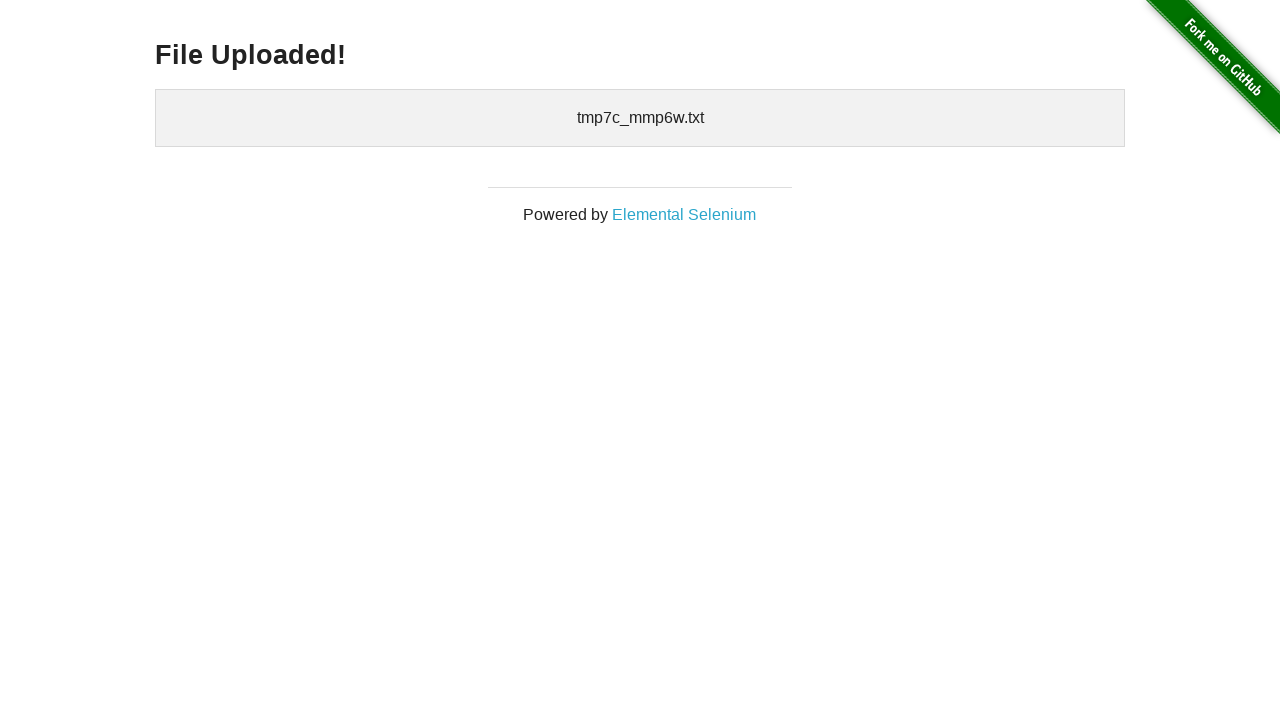

File upload success message appeared
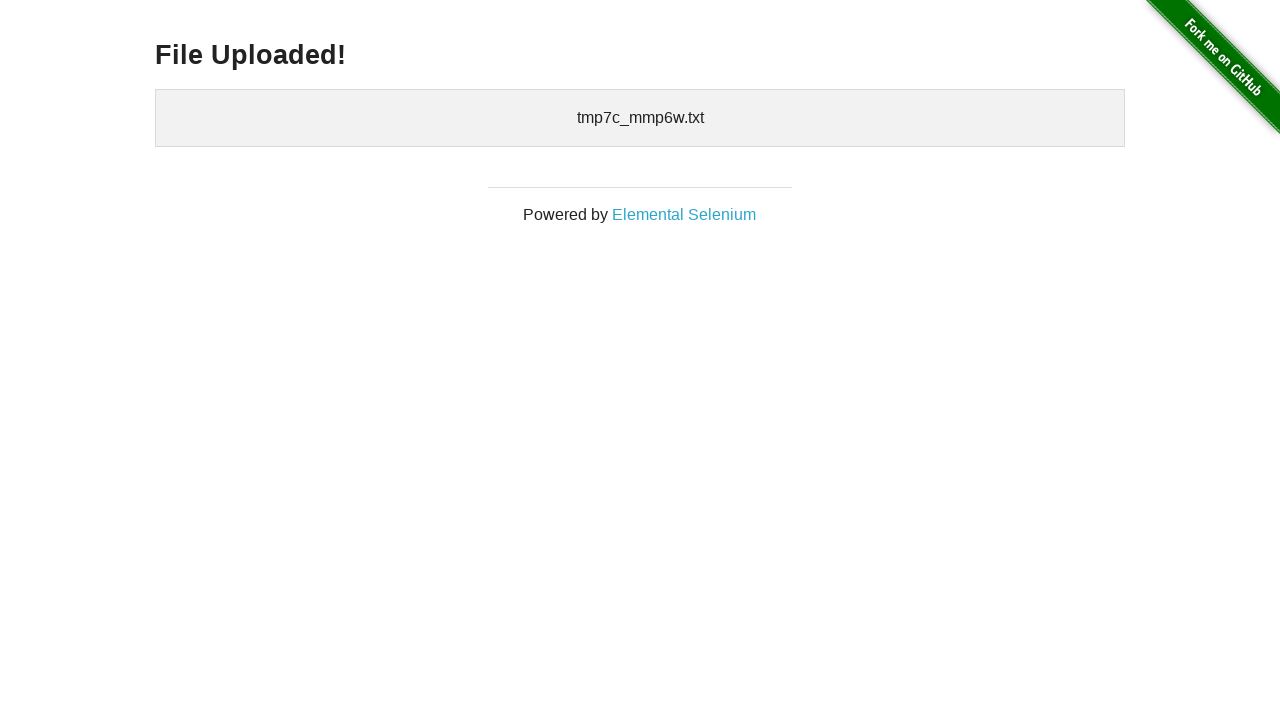

Cleaned up temporary test file
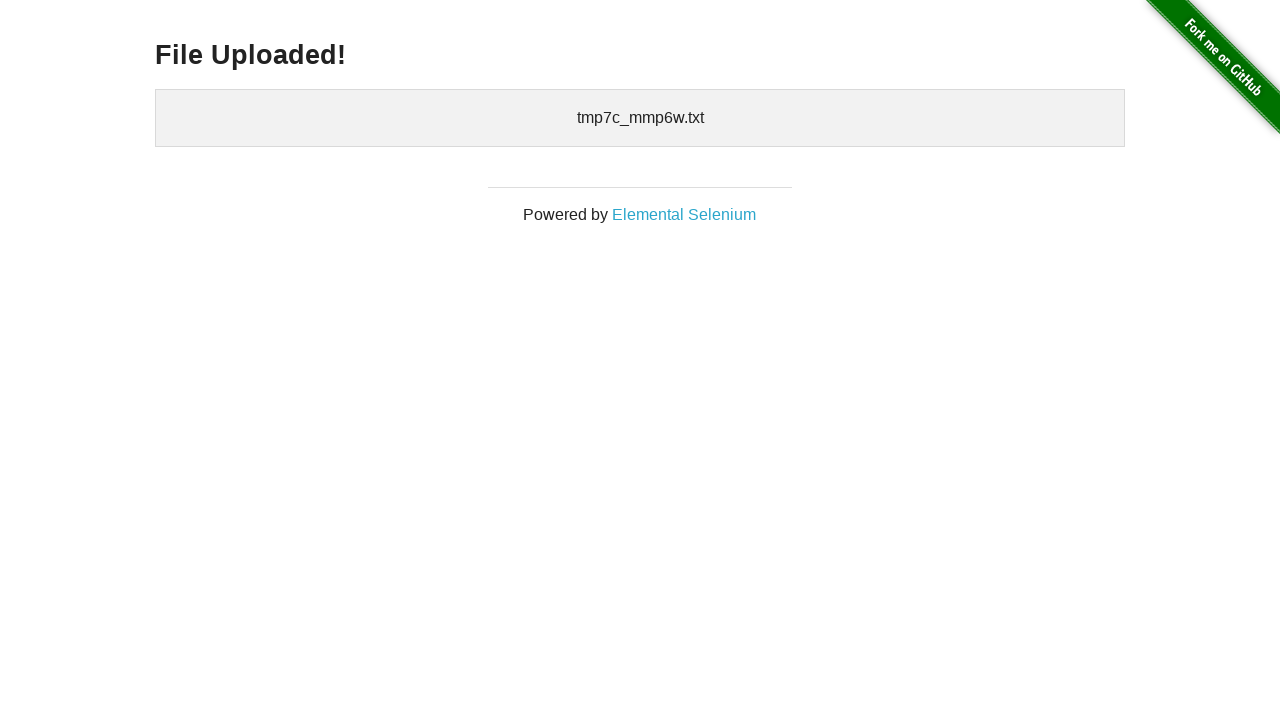

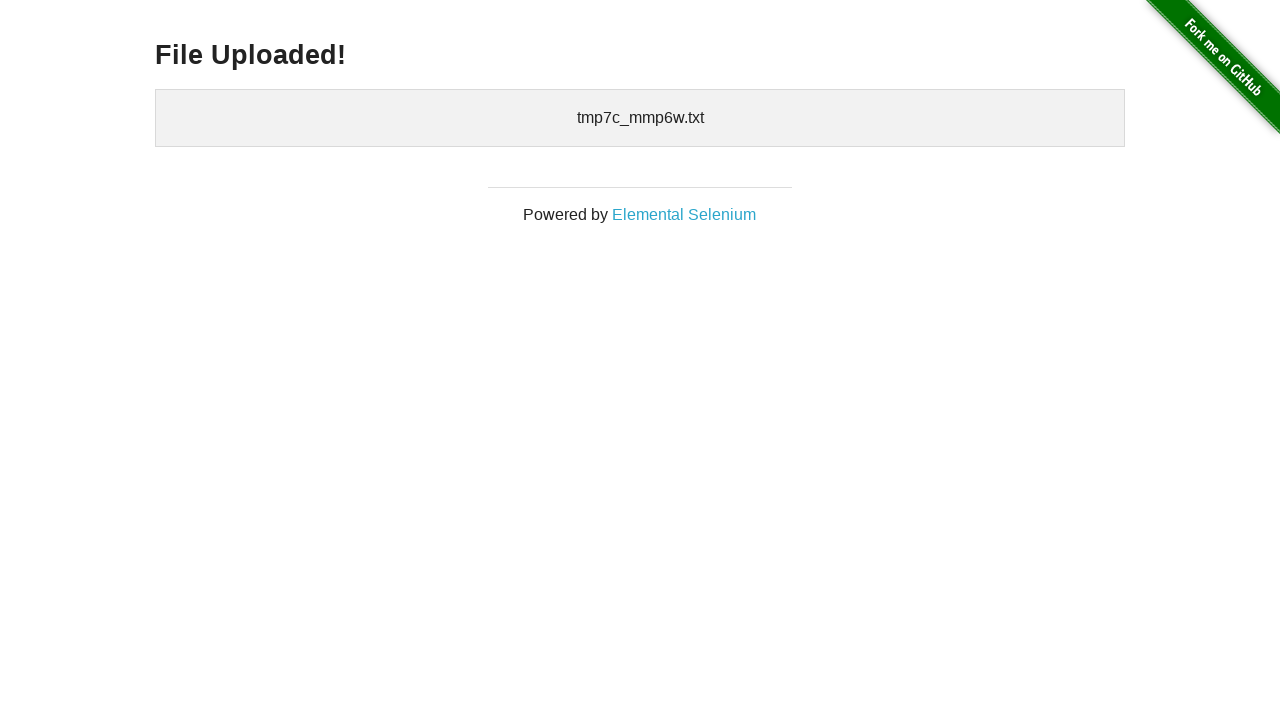